Tests mouse hover interaction by moving the cursor over a specific element on the page

Starting URL: https://awesomeqa.com/selenium/mouse_interaction.html

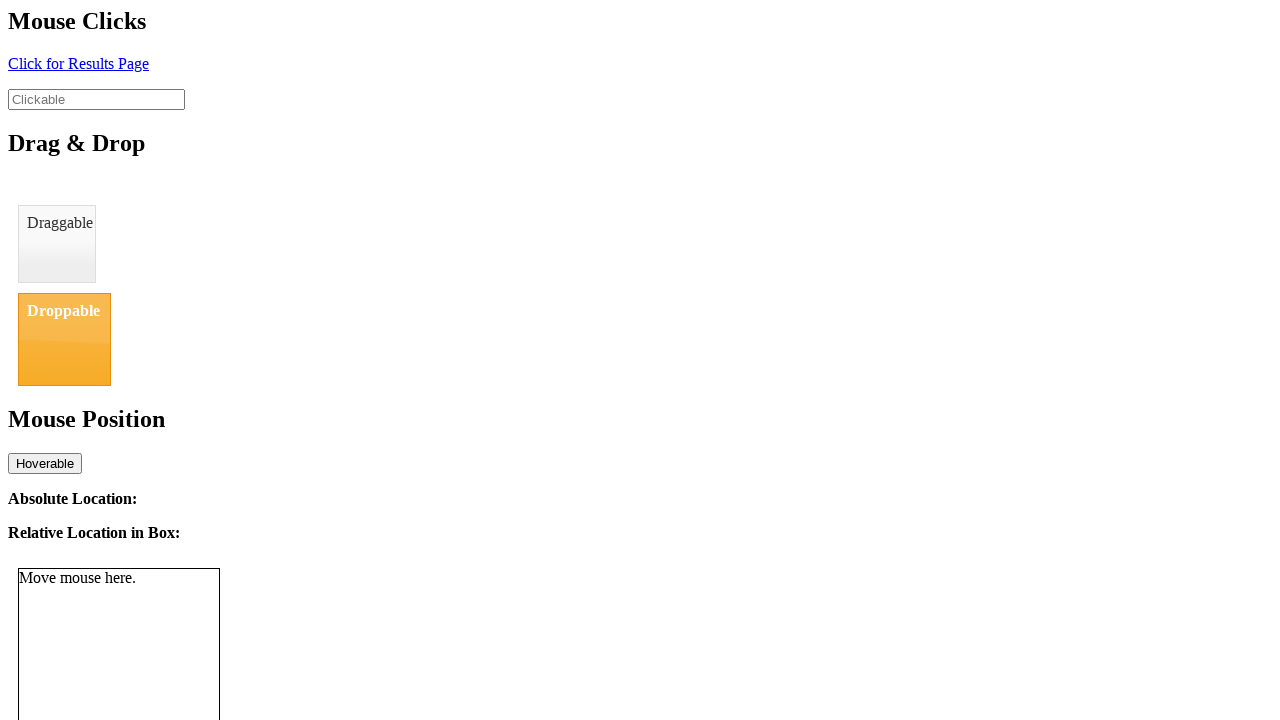

Located the hover element with id 'hover'
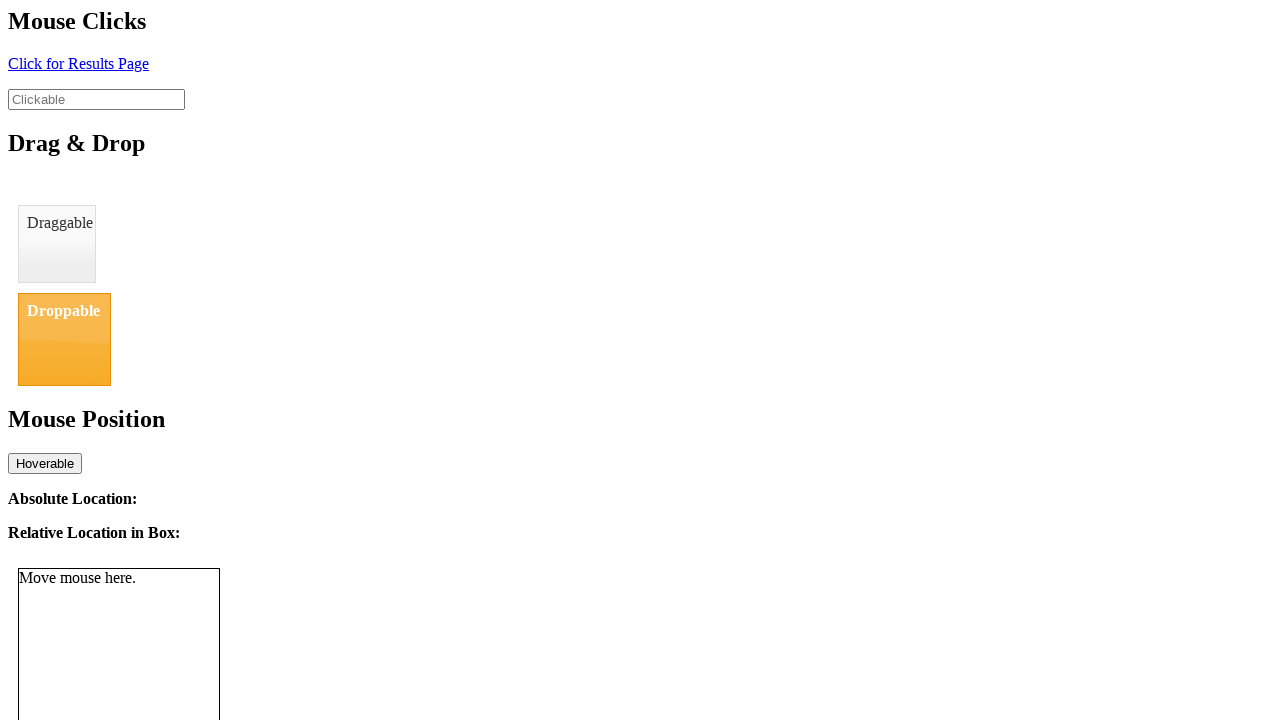

Performed mouse hover action over the element at (45, 463) on #hover
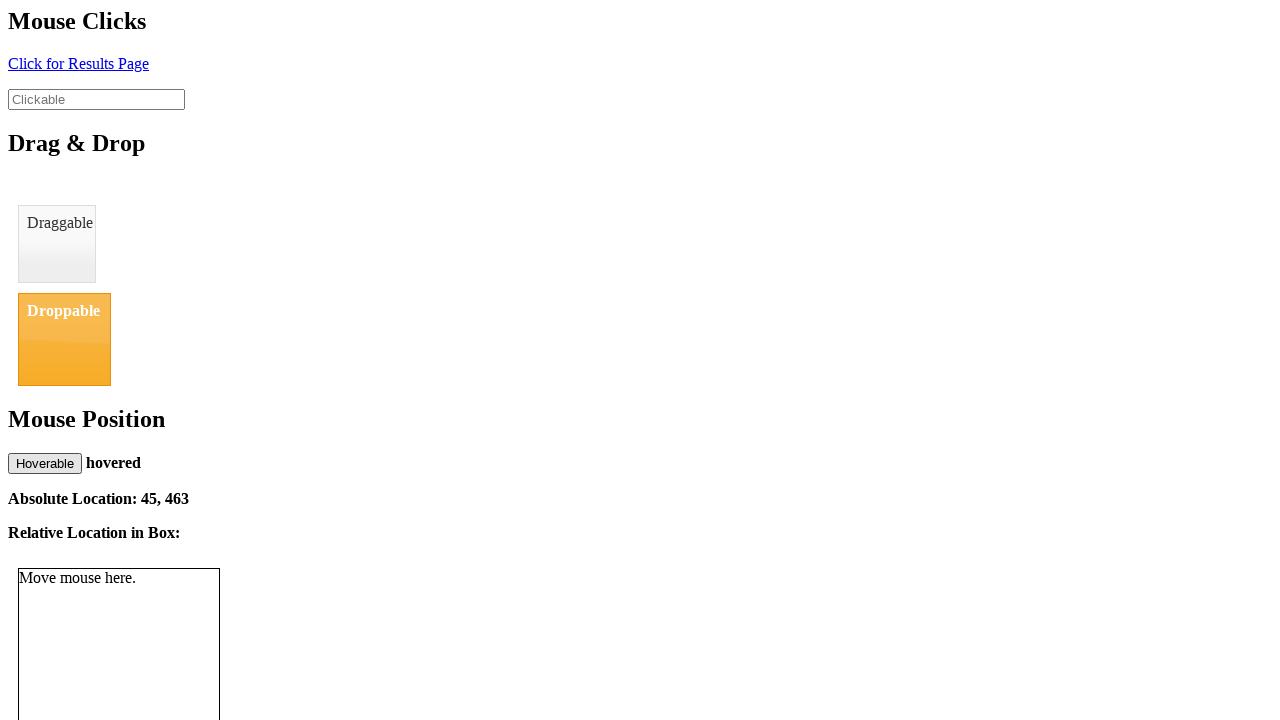

Waited 5 seconds to observe the hover effect
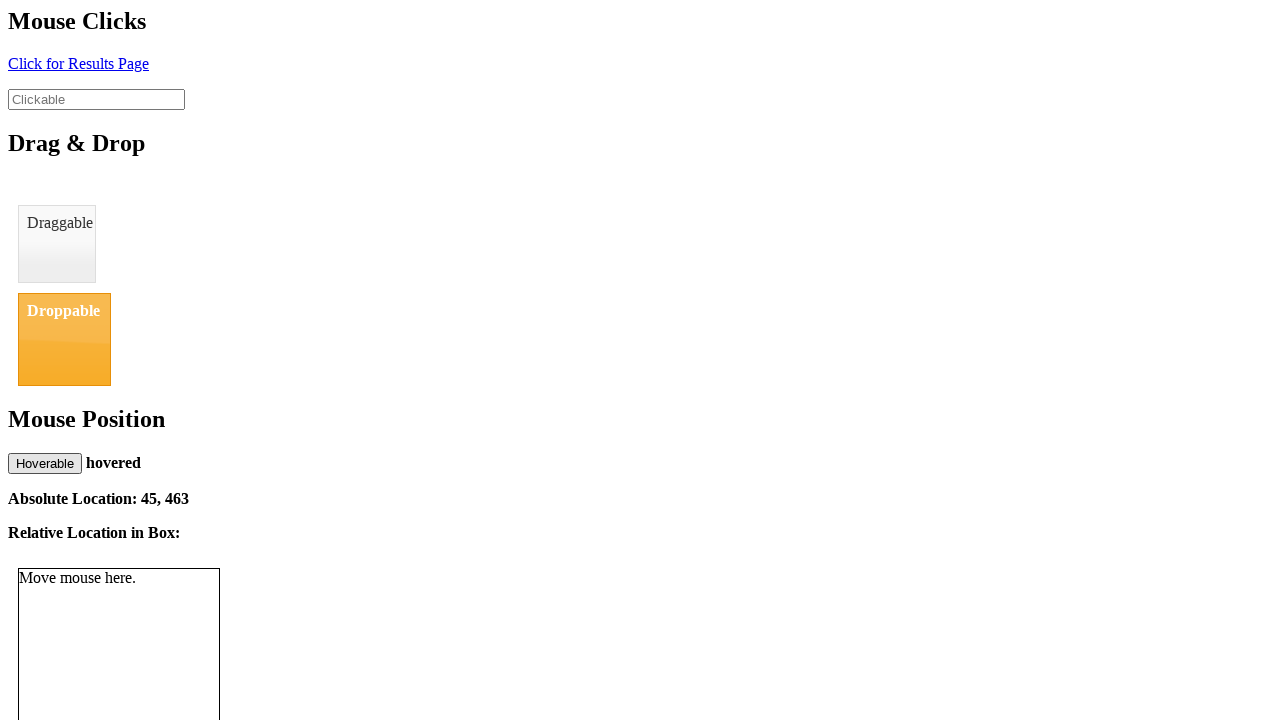

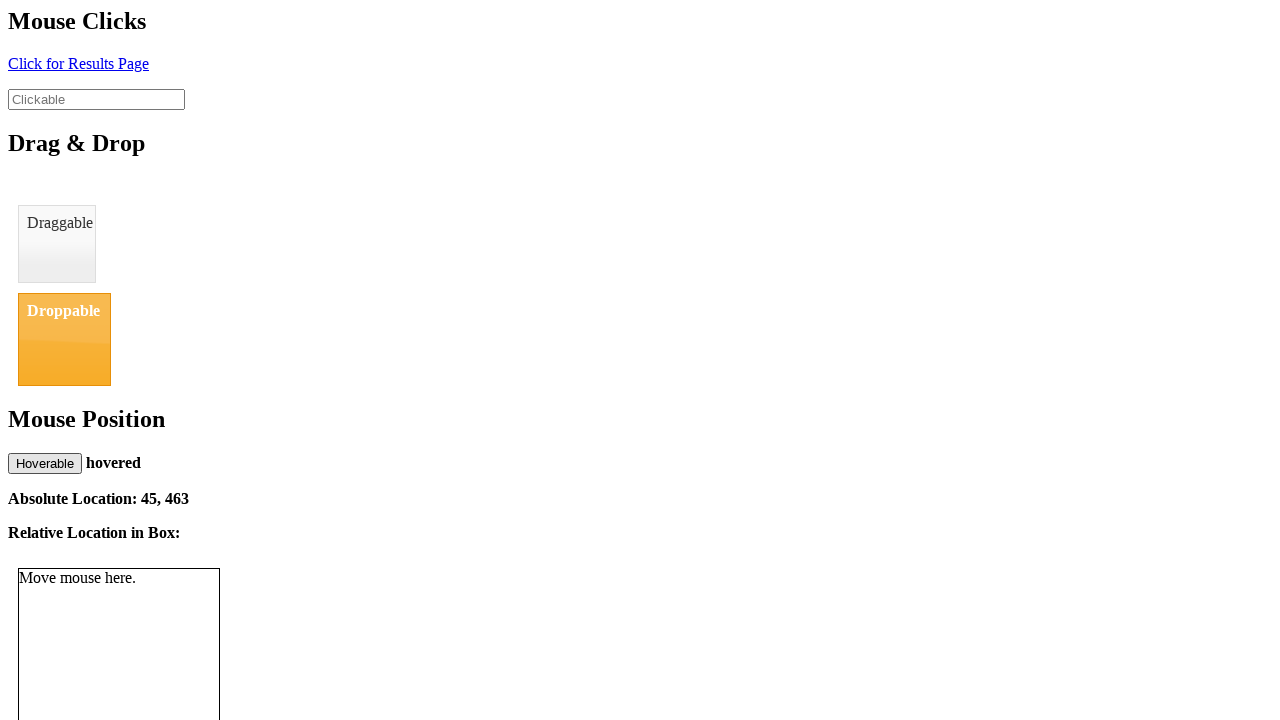